Tests that the 'Clear completed' button is hidden when there are no completed items.

Starting URL: https://demo.playwright.dev/todomvc

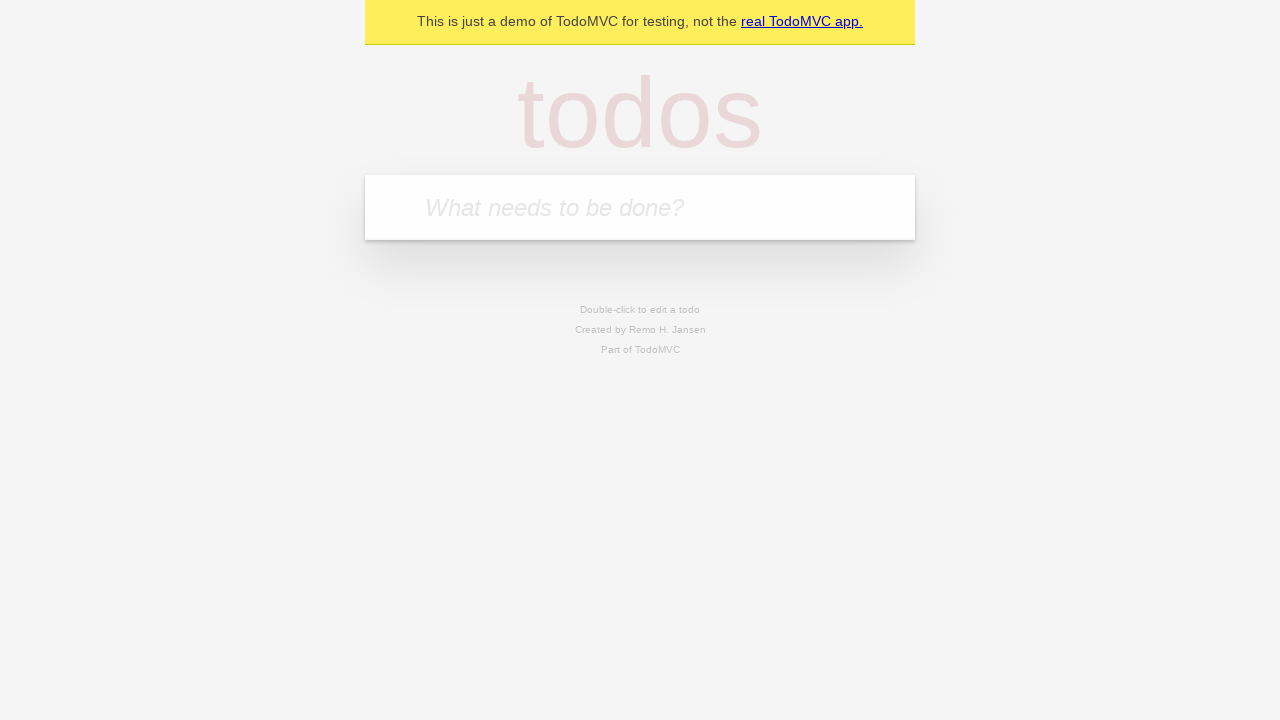

Filled todo input with 'buy some cheese' on internal:attr=[placeholder="What needs to be done?"i]
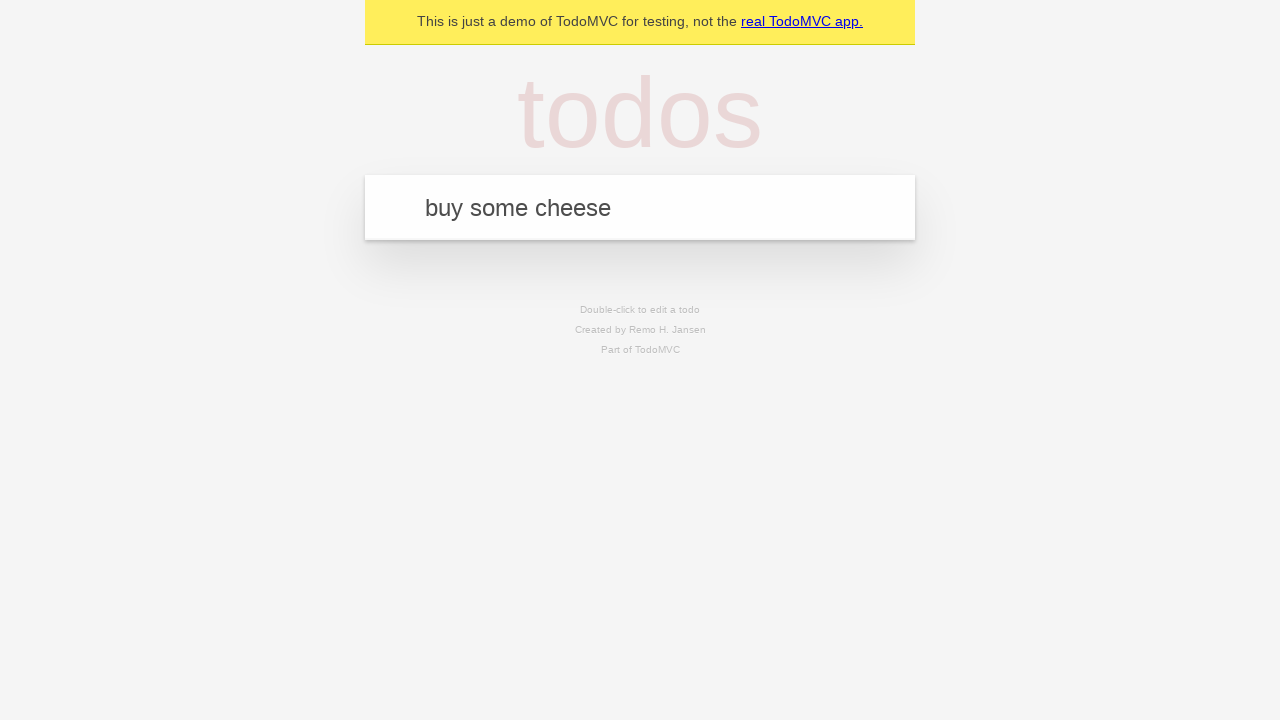

Pressed Enter to add first todo on internal:attr=[placeholder="What needs to be done?"i]
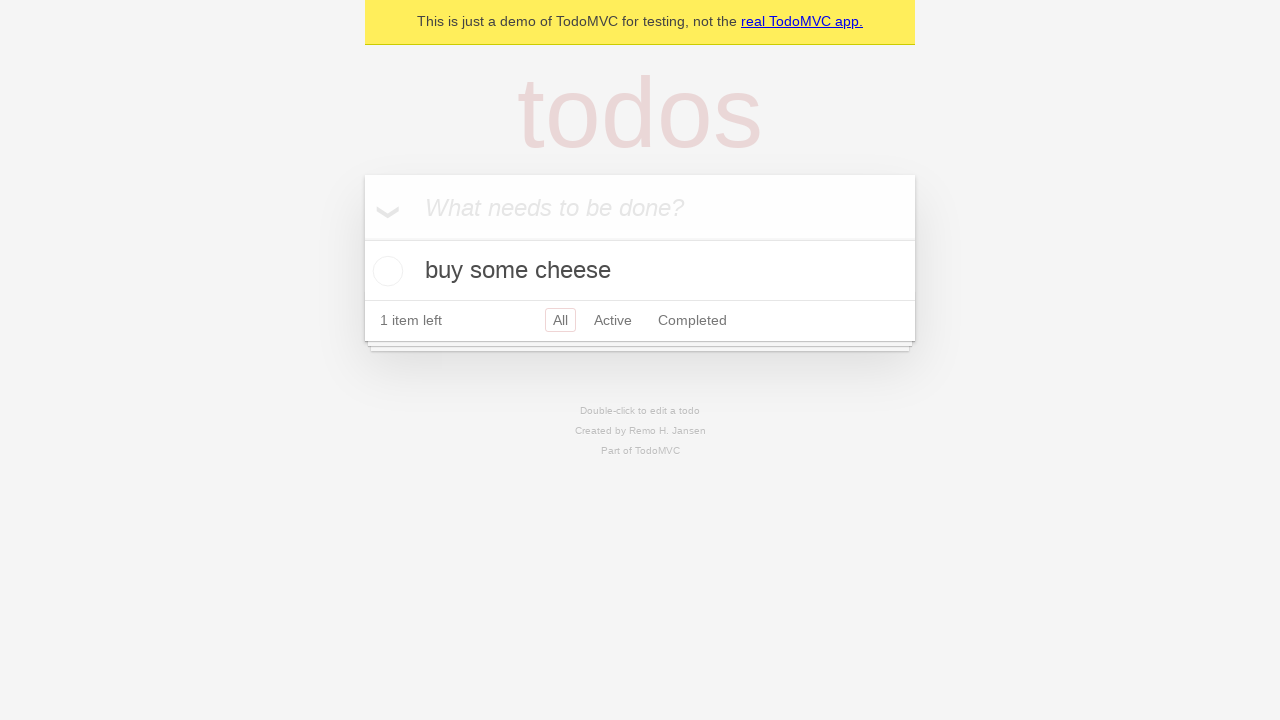

Filled todo input with 'feed the cat' on internal:attr=[placeholder="What needs to be done?"i]
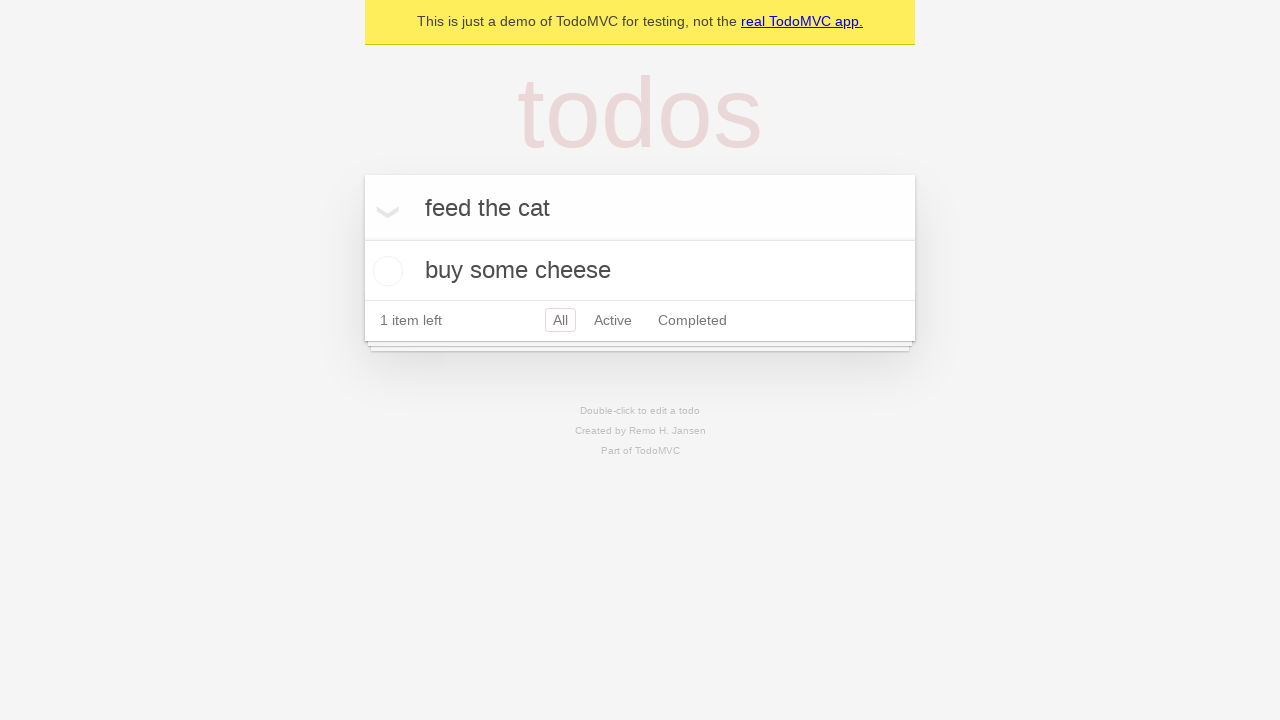

Pressed Enter to add second todo on internal:attr=[placeholder="What needs to be done?"i]
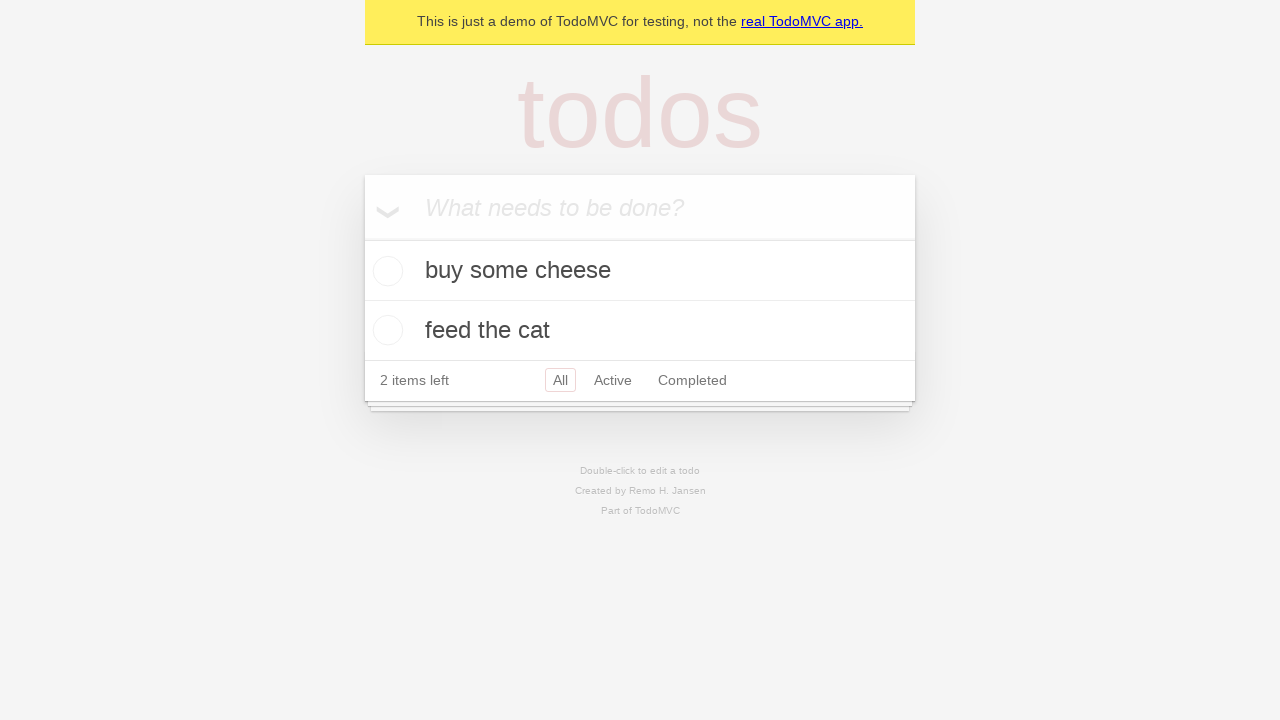

Filled todo input with 'book a doctors appointment' on internal:attr=[placeholder="What needs to be done?"i]
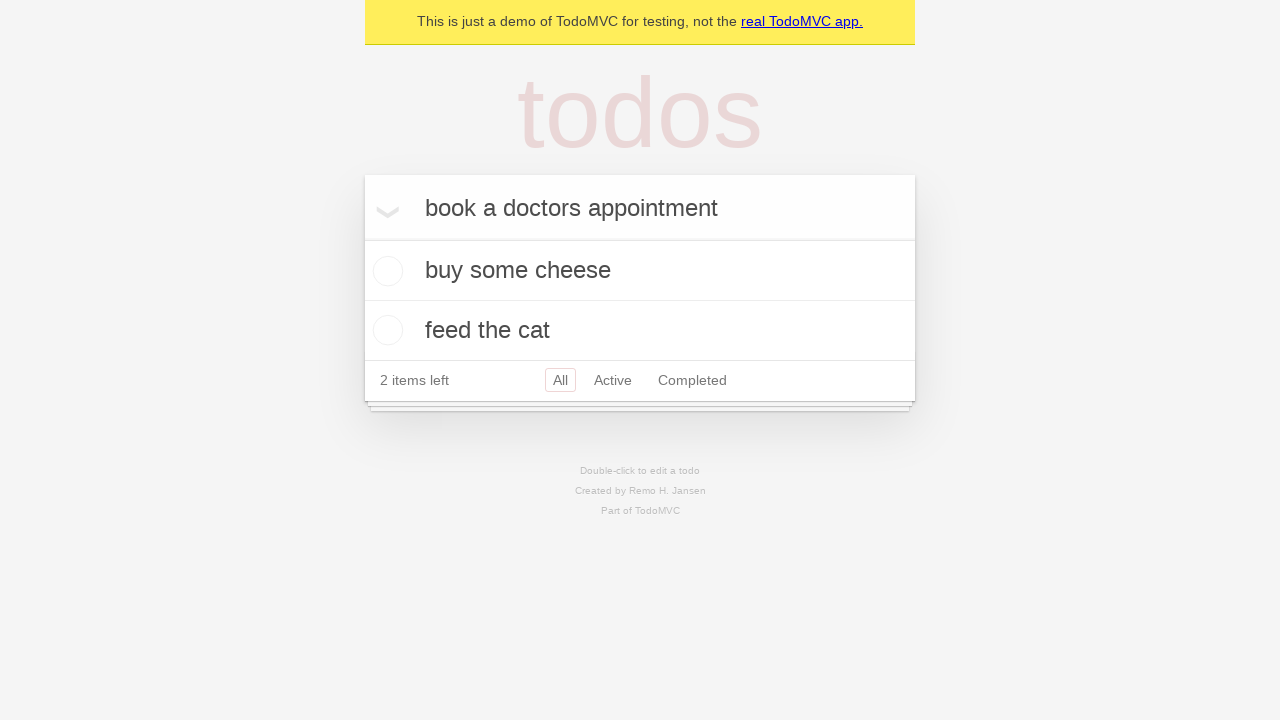

Pressed Enter to add third todo on internal:attr=[placeholder="What needs to be done?"i]
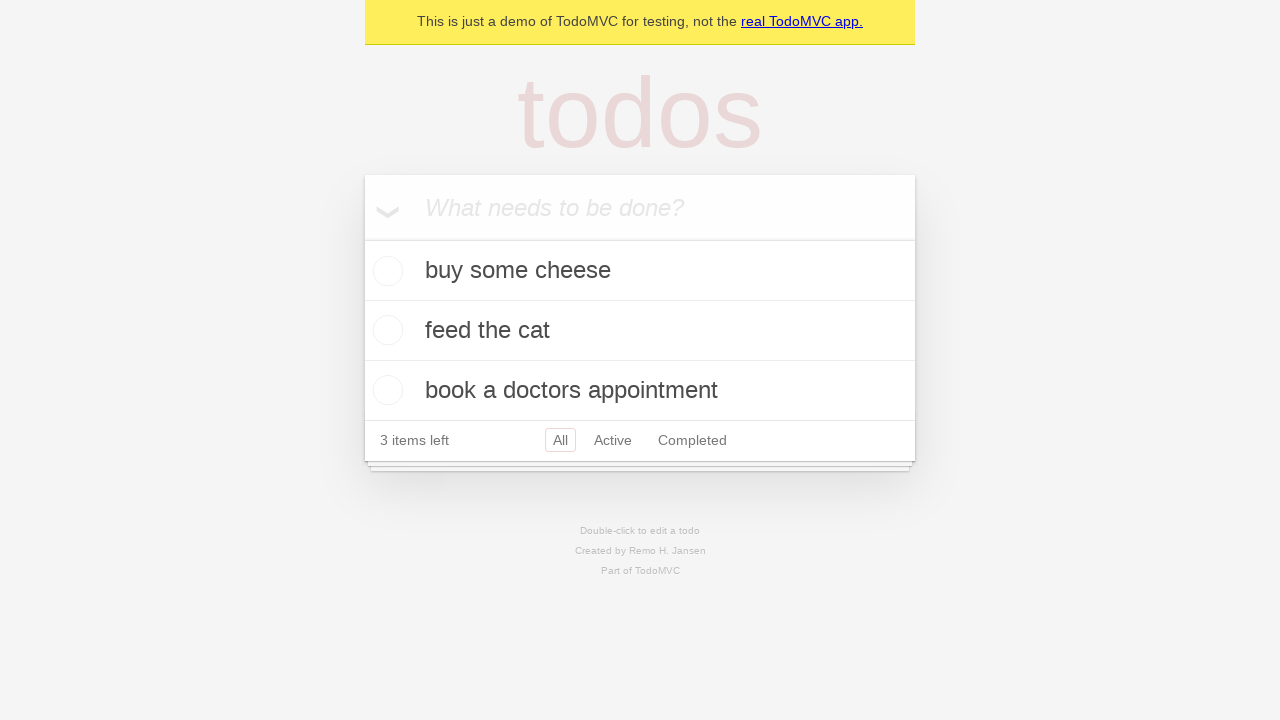

Waited for all 3 todos to be rendered in the list
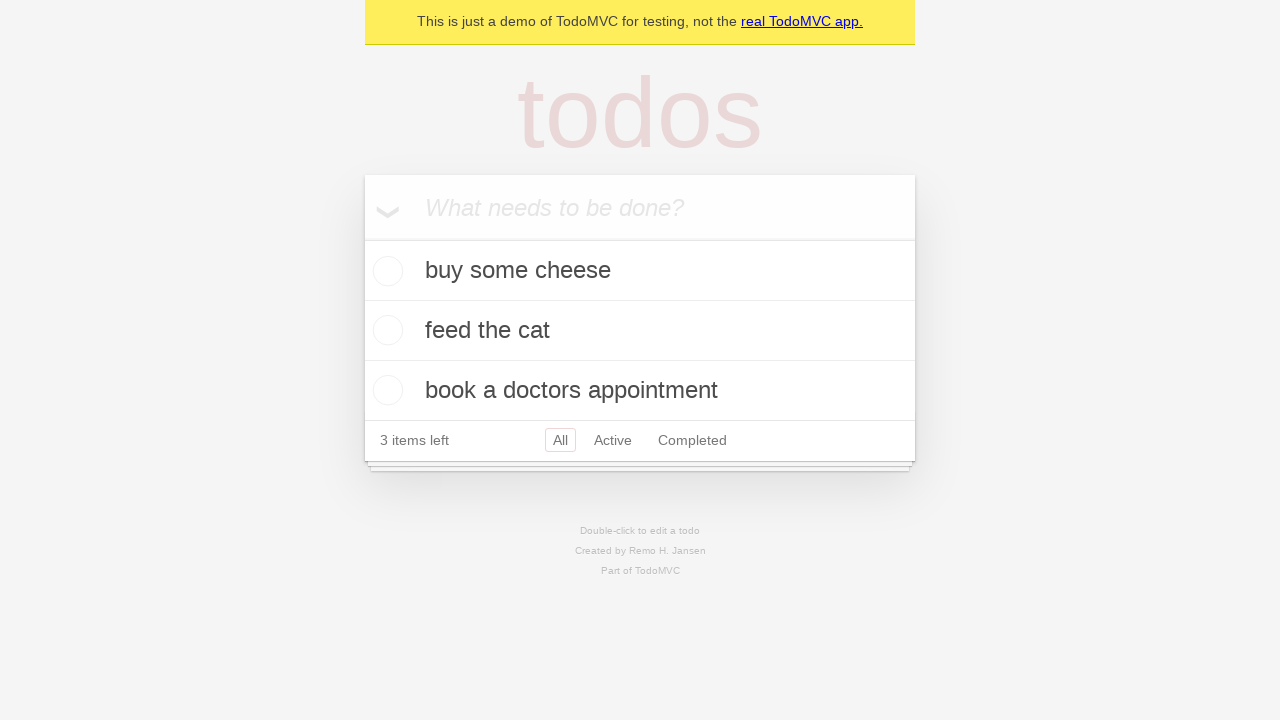

Checked the first todo item at (385, 271) on .todo-list li .toggle >> nth=0
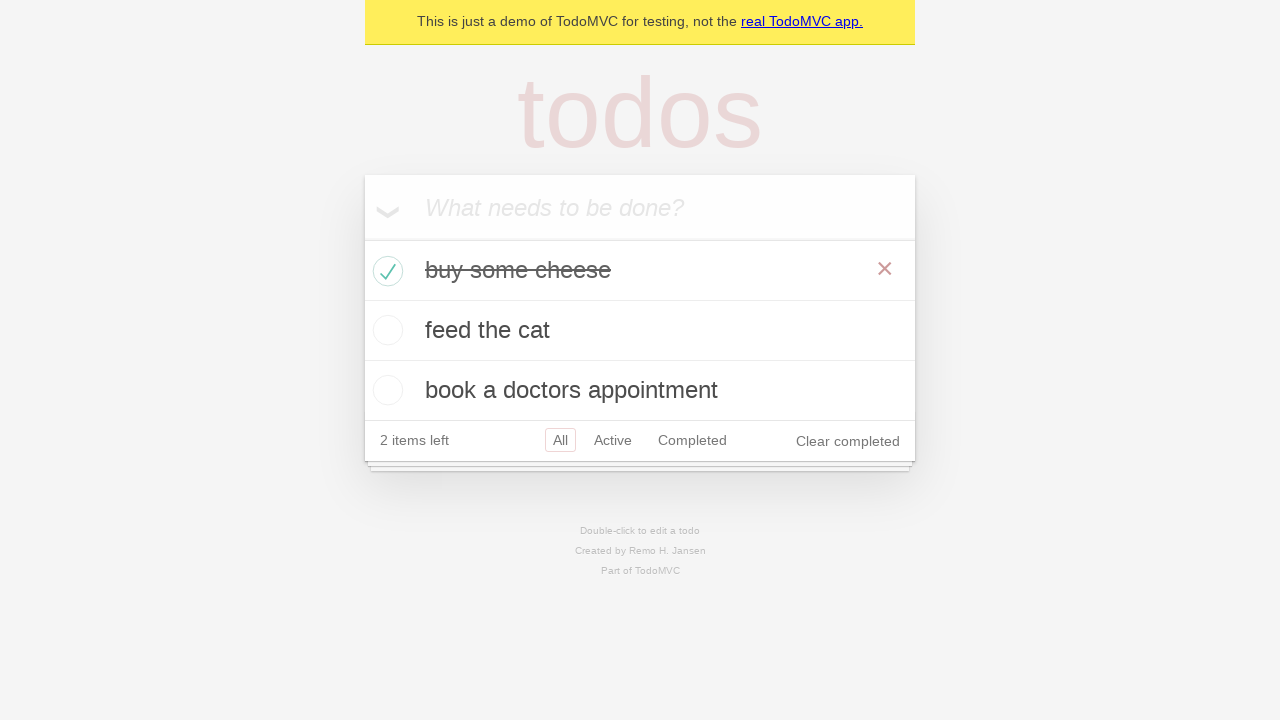

Clicked Clear completed button to remove completed todo at (848, 441) on internal:role=button[name="Clear completed"i]
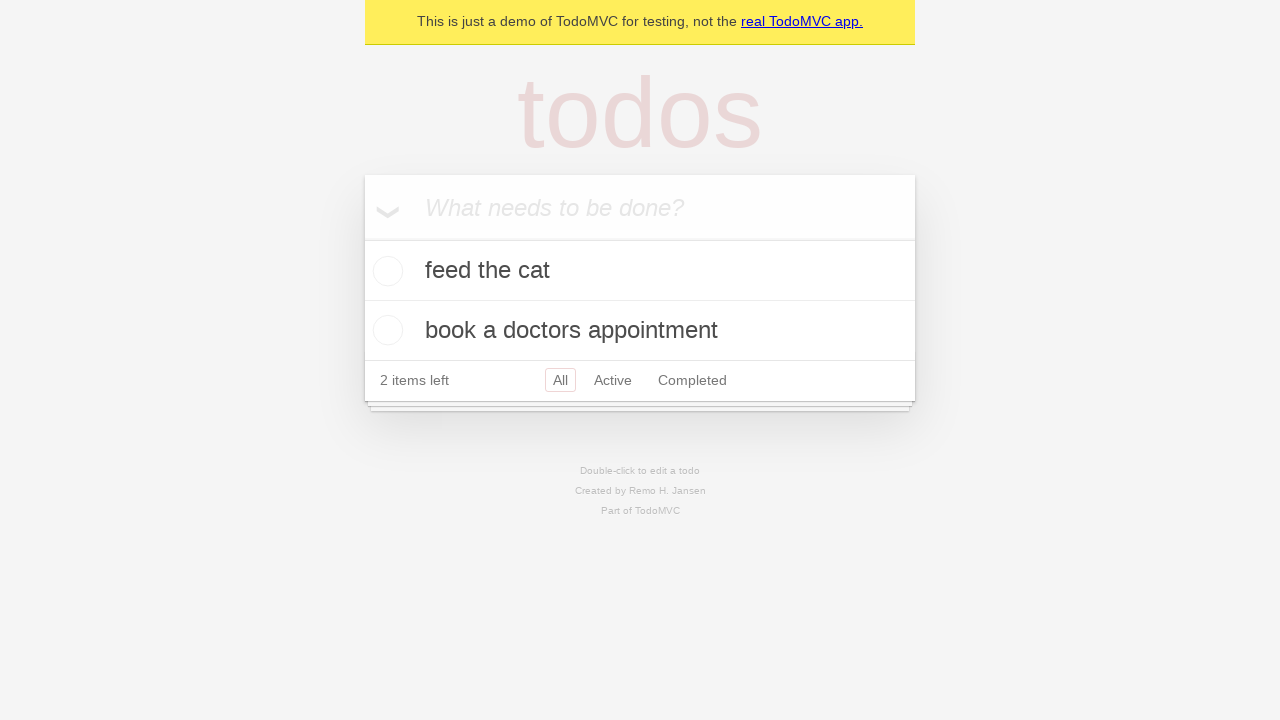

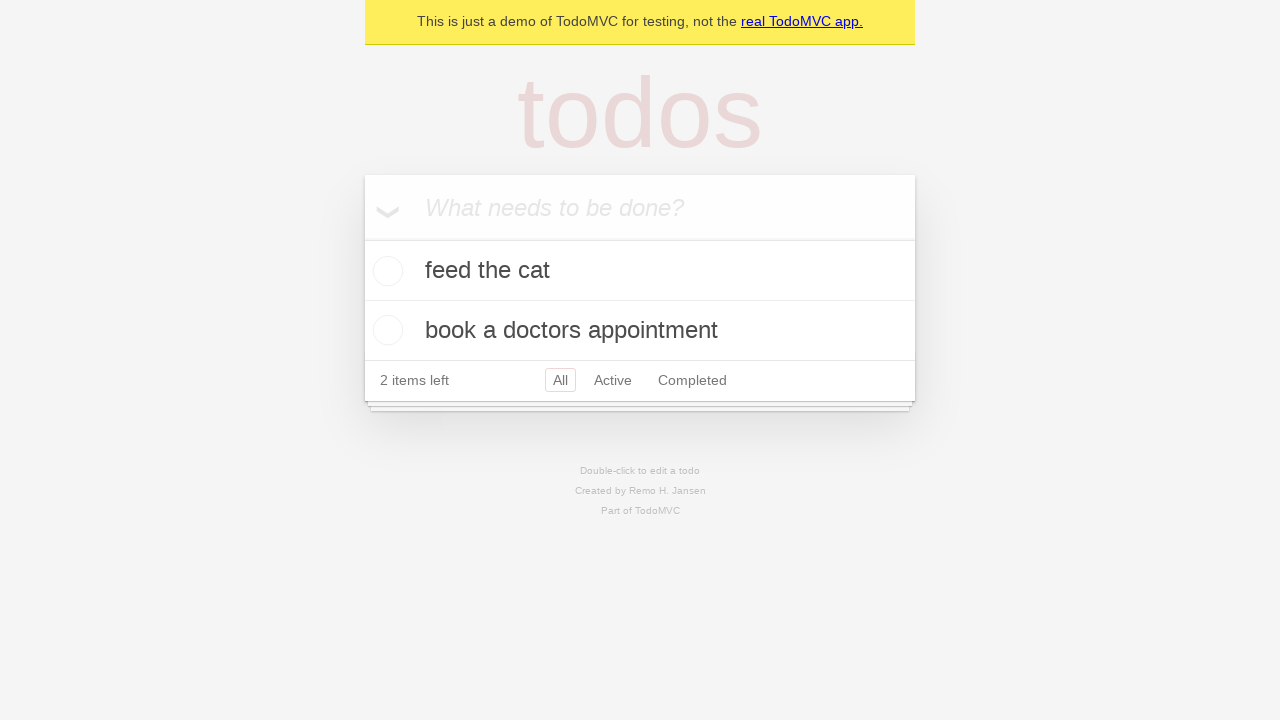